Tests the Playwright homepage by verifying the title contains "Playwright", checking the "Get started" link has the correct href attribute, clicking it, and verifying navigation to the intro page.

Starting URL: https://playwright.dev

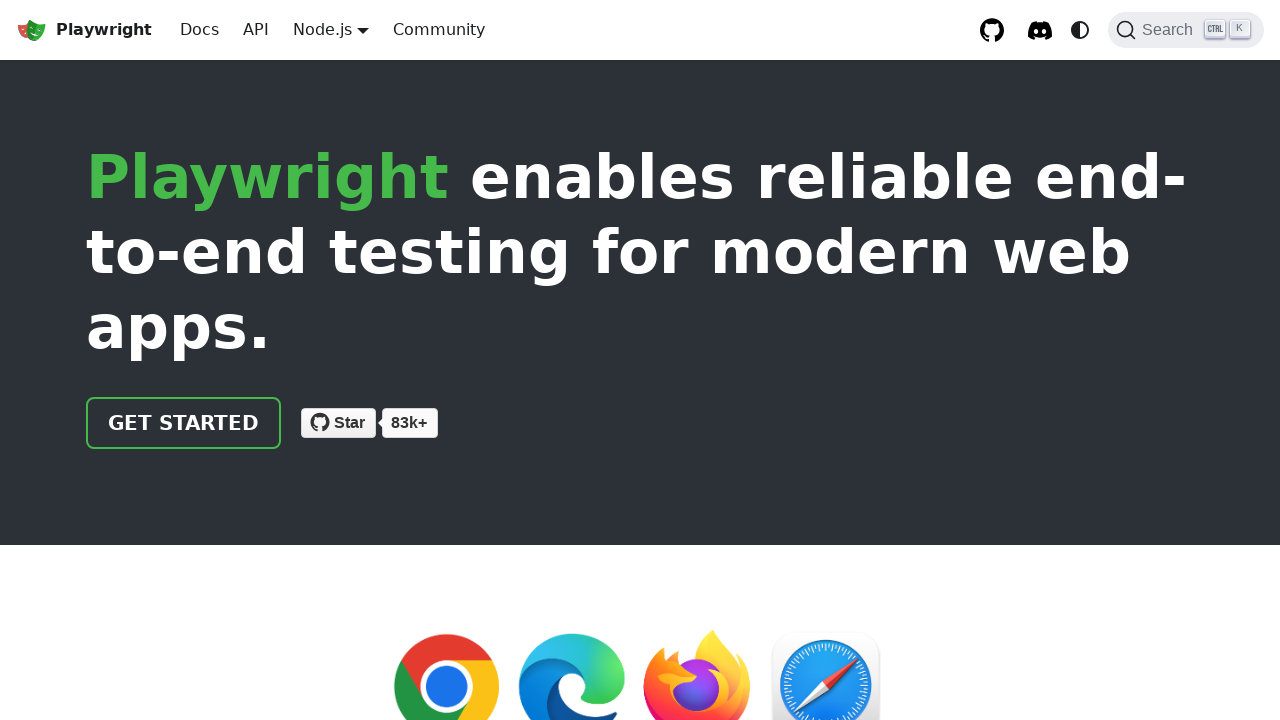

Verified that page title contains 'Playwright'
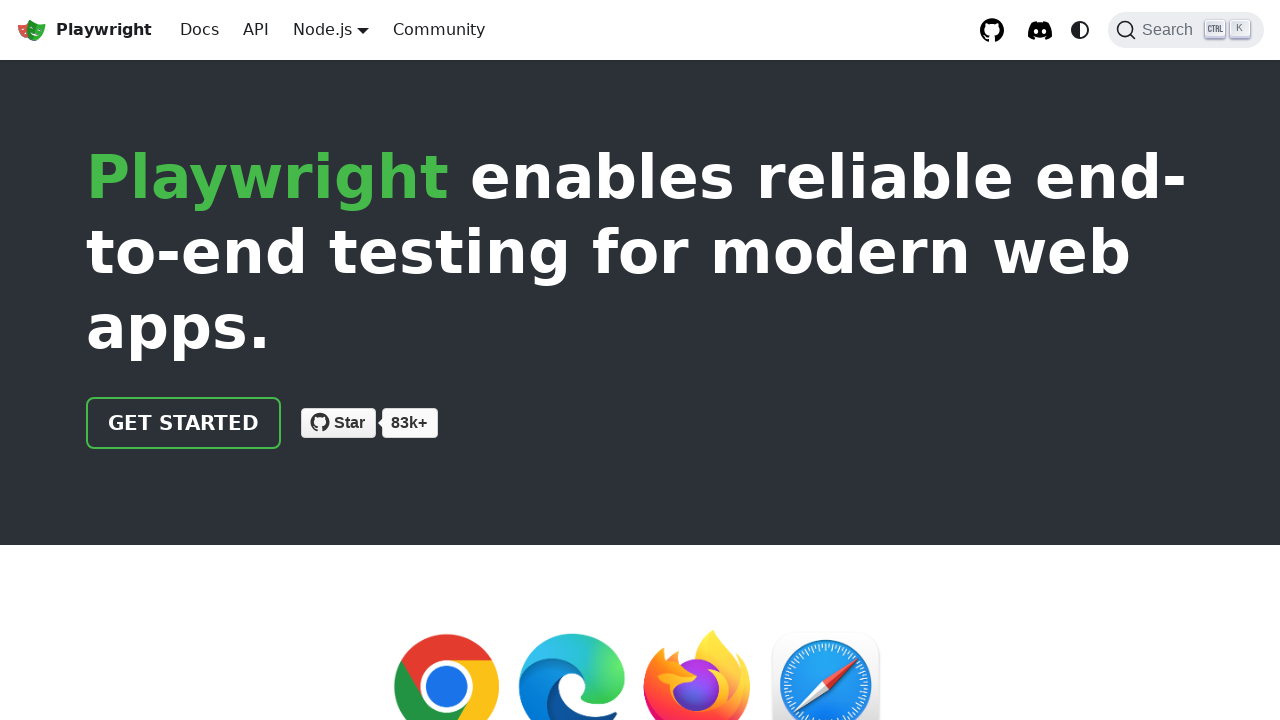

Located 'Get started' link on homepage
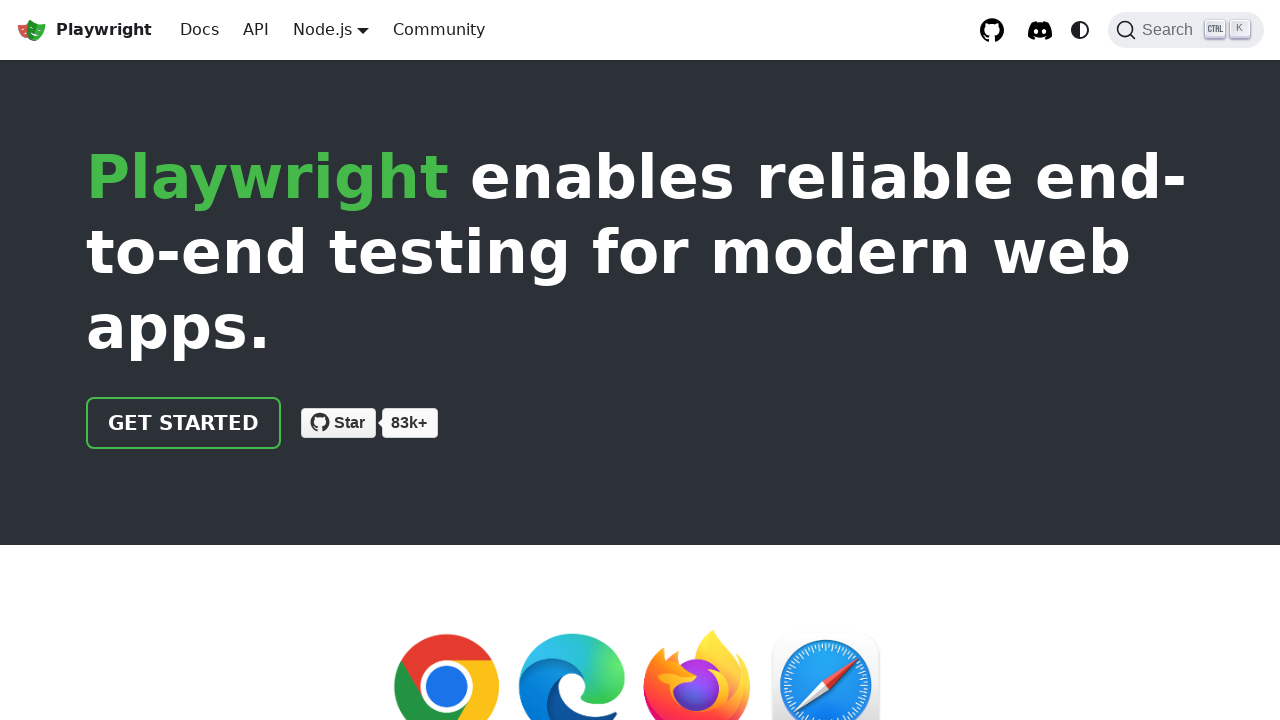

Verified 'Get started' link has correct href attribute '/docs/intro'
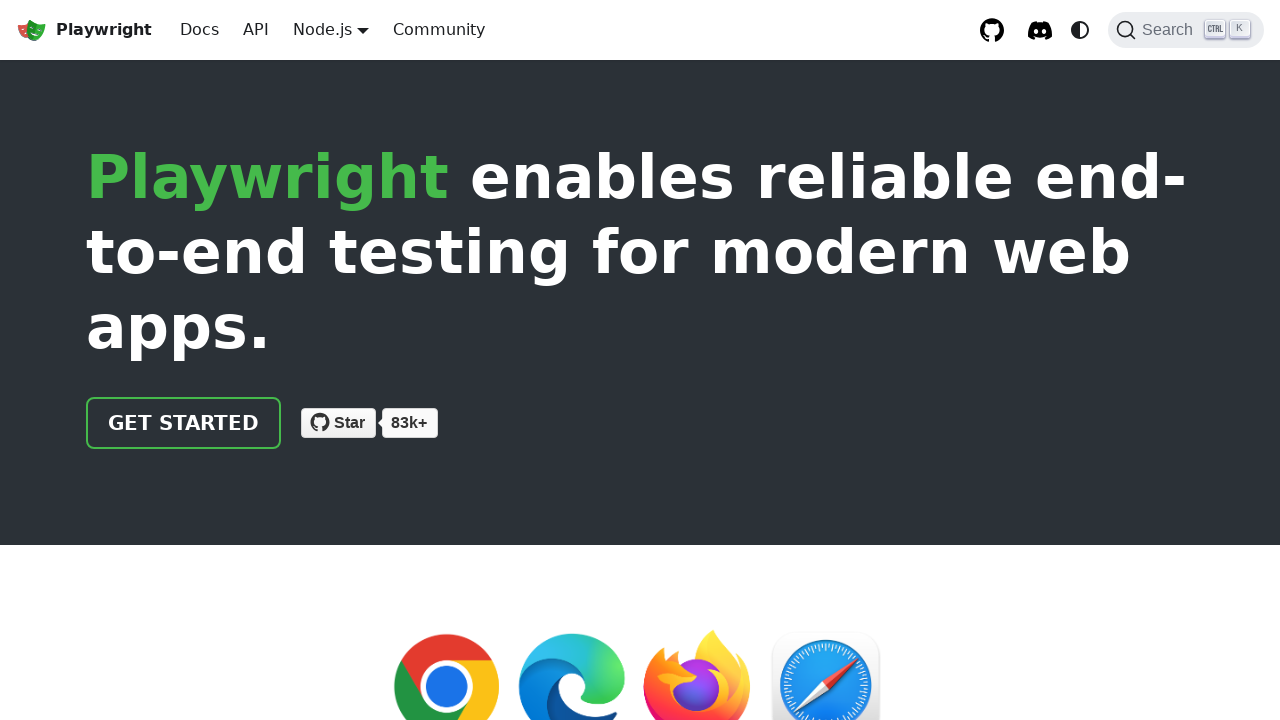

Clicked 'Get started' link at (184, 423) on internal:role=link[name="Get started"i]
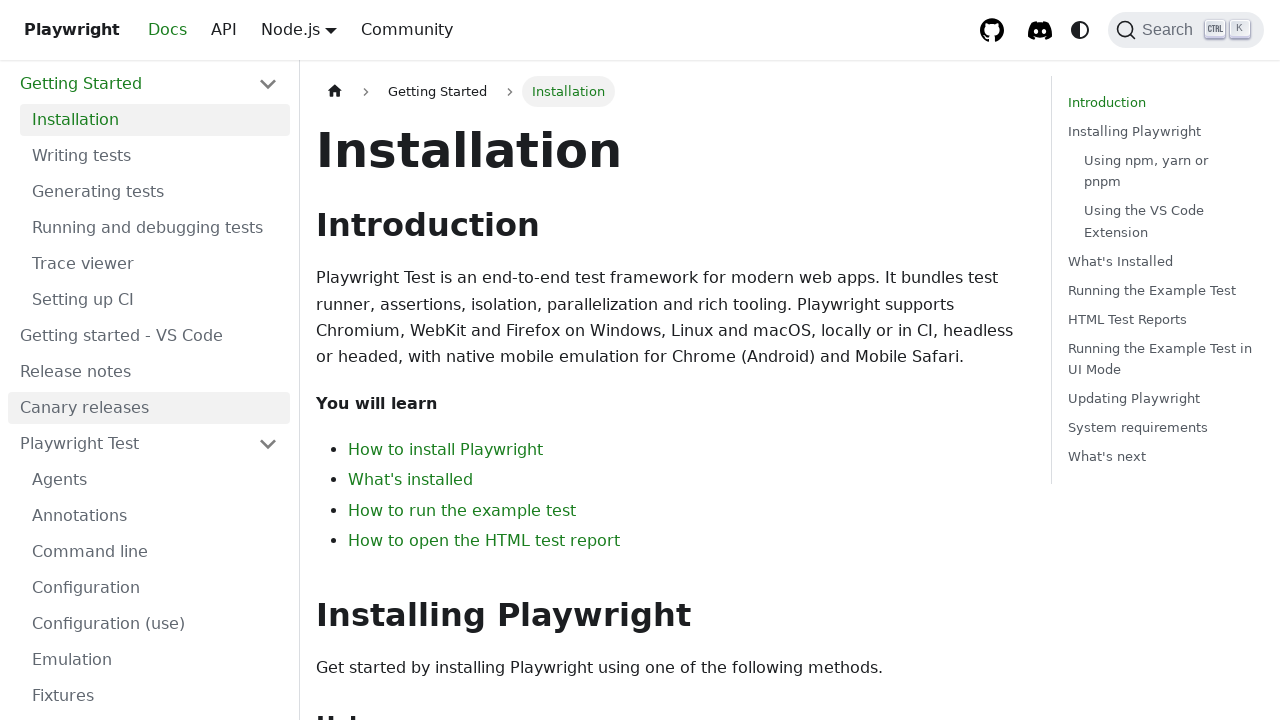

Navigated to intro page and URL confirmed to contain 'intro'
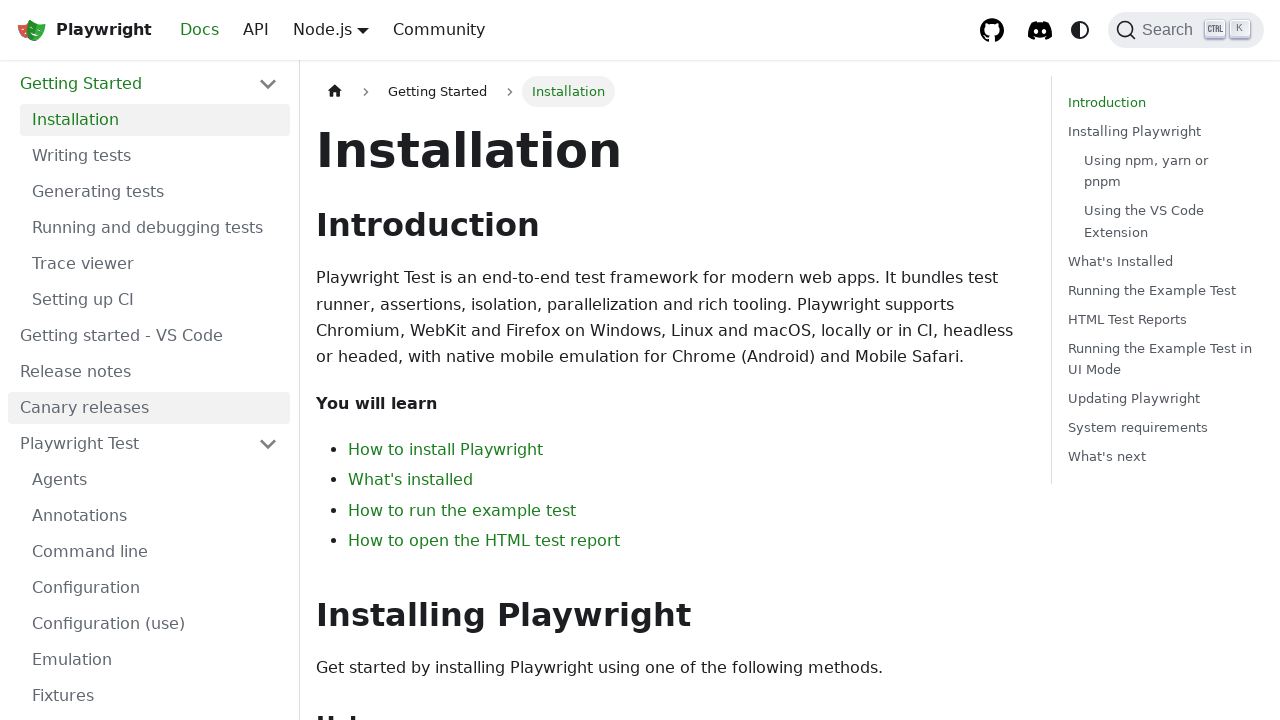

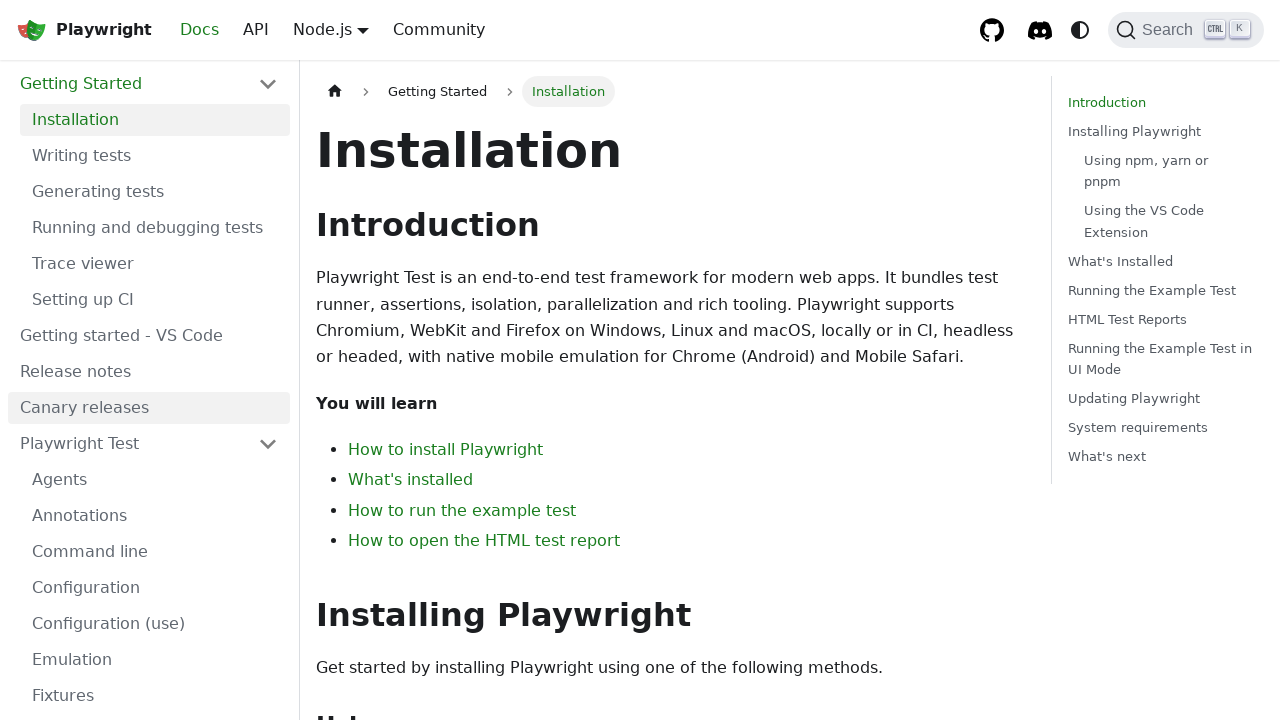